Tests browser window handling by clicking a button to open a new tab, switching between windows, and getting page titles

Starting URL: https://demoqa.com/browser-windows

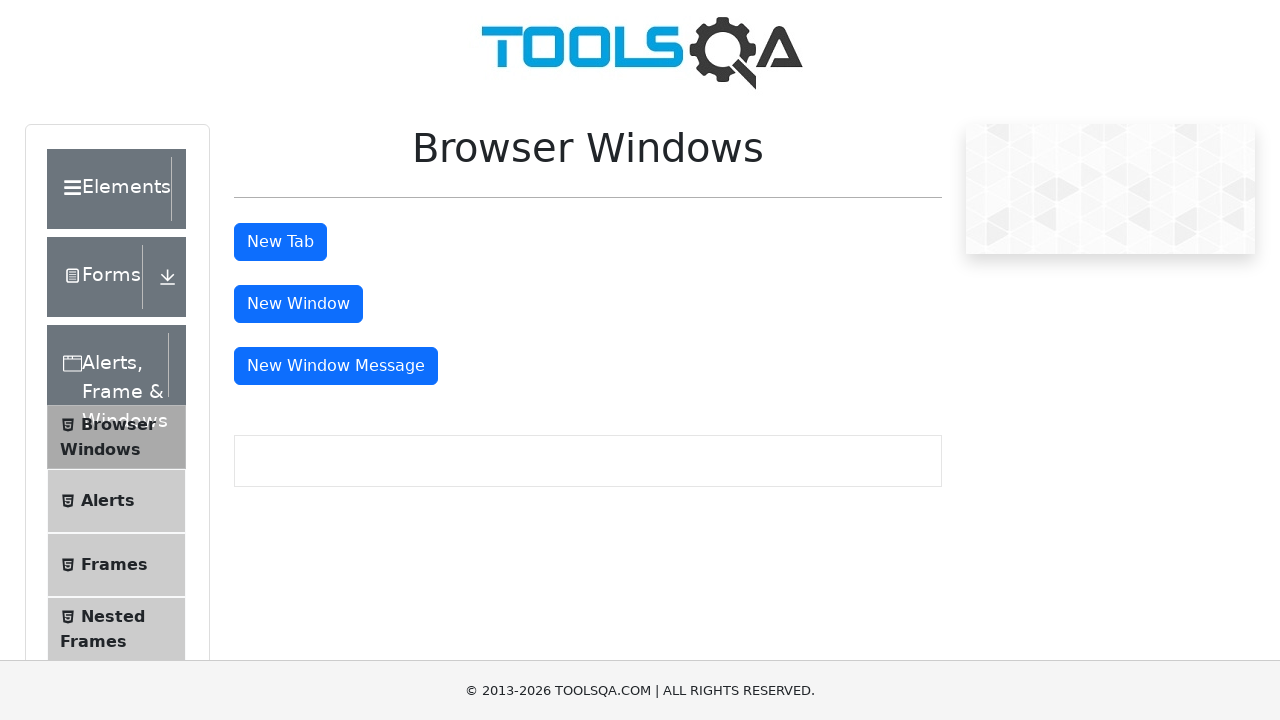

Clicked tab button to open new window/tab at (280, 242) on #tabButton
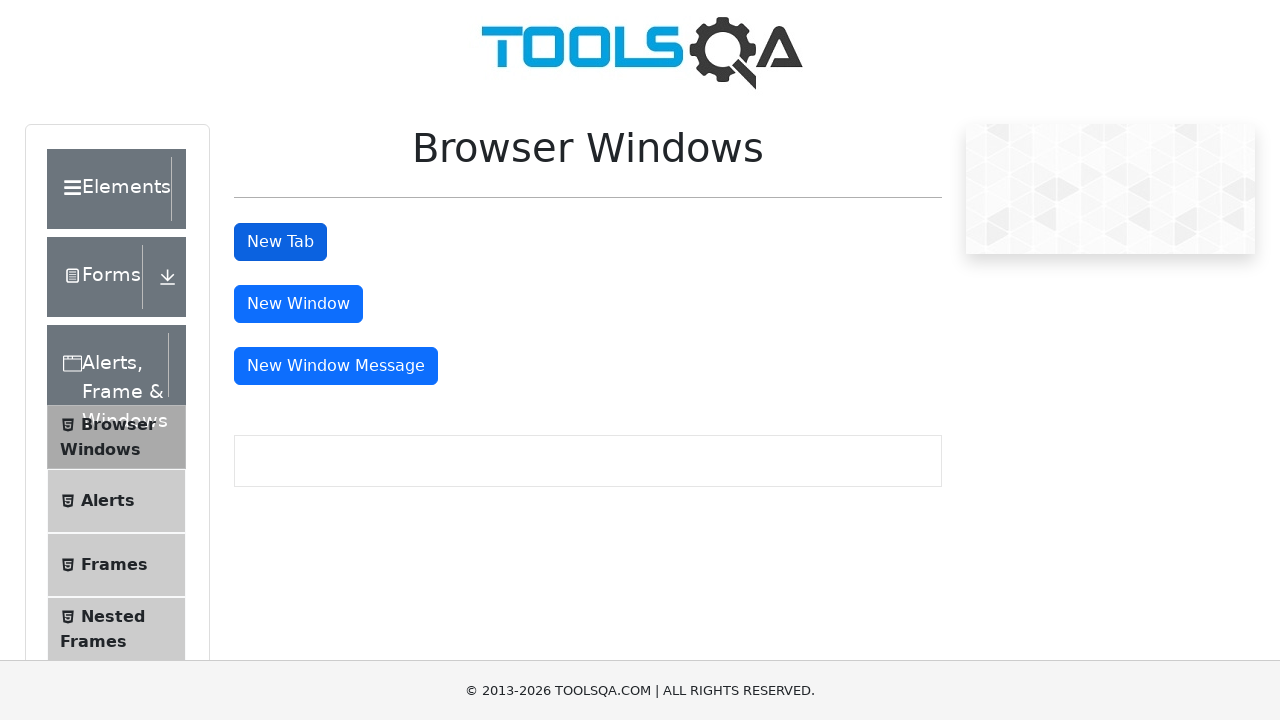

Waited 1000ms for new tab to open
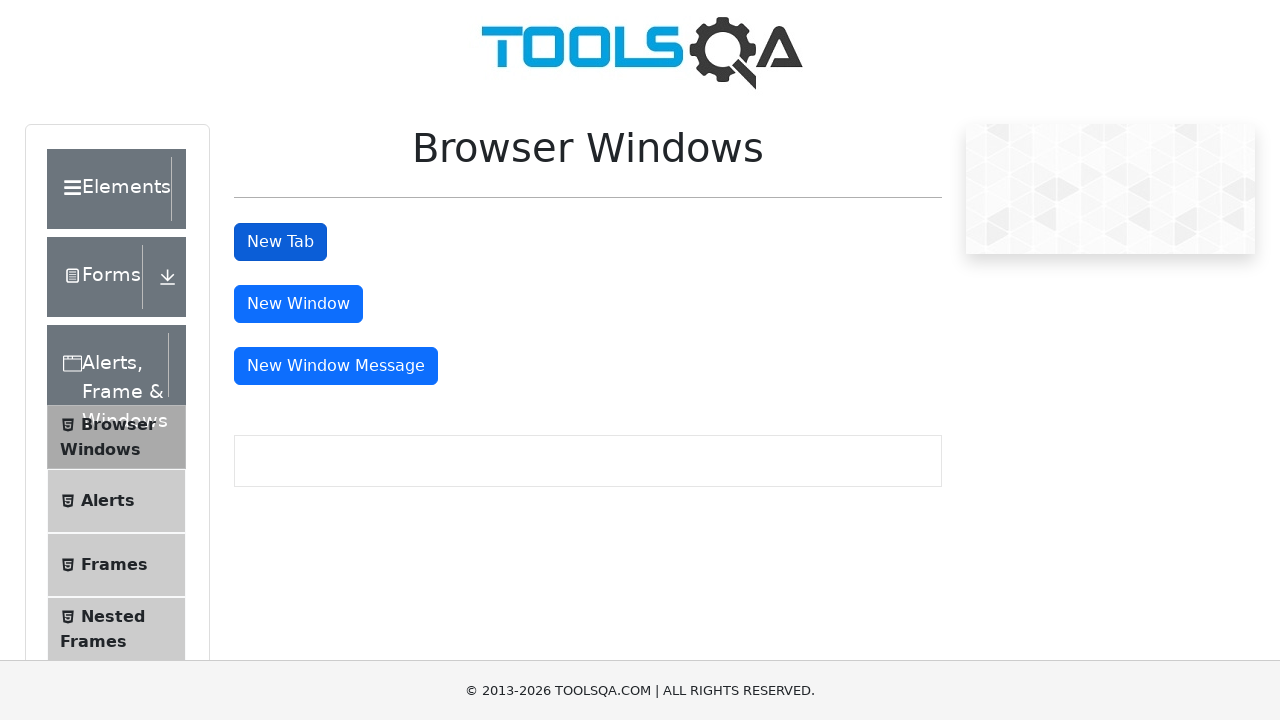

Retrieved all page contexts (windows/tabs)
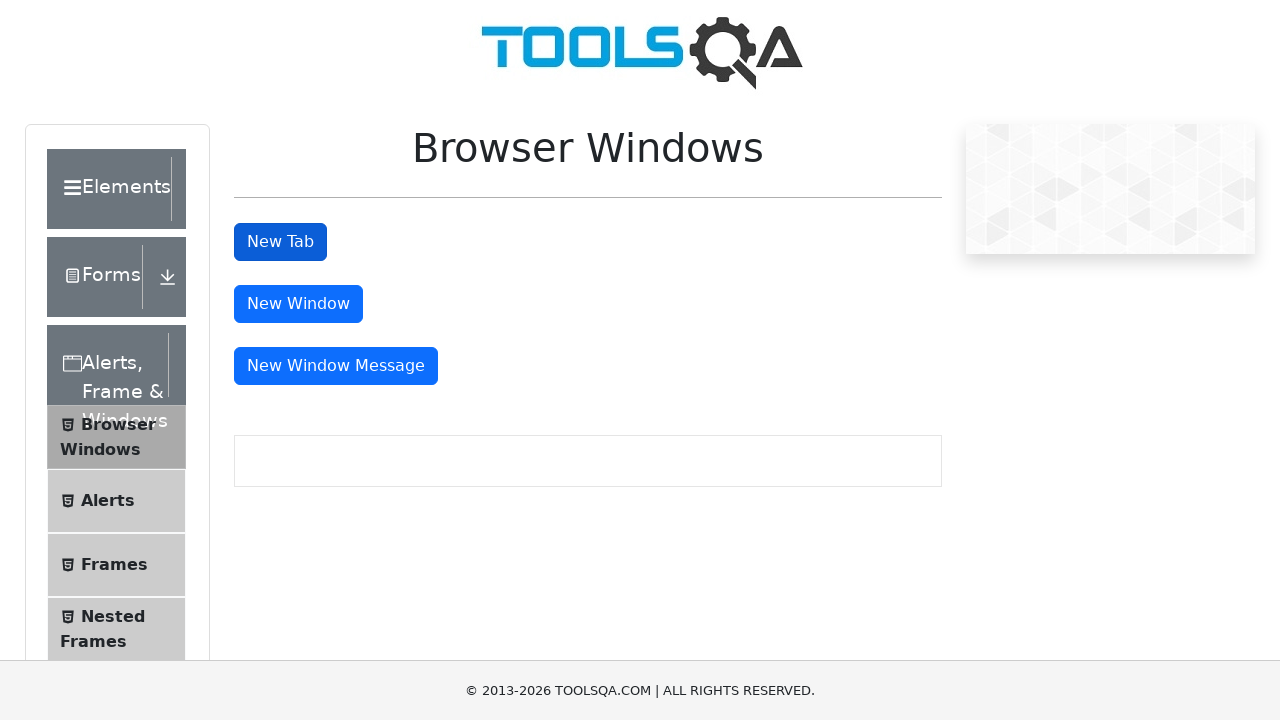

Switched to new tab (index 1)
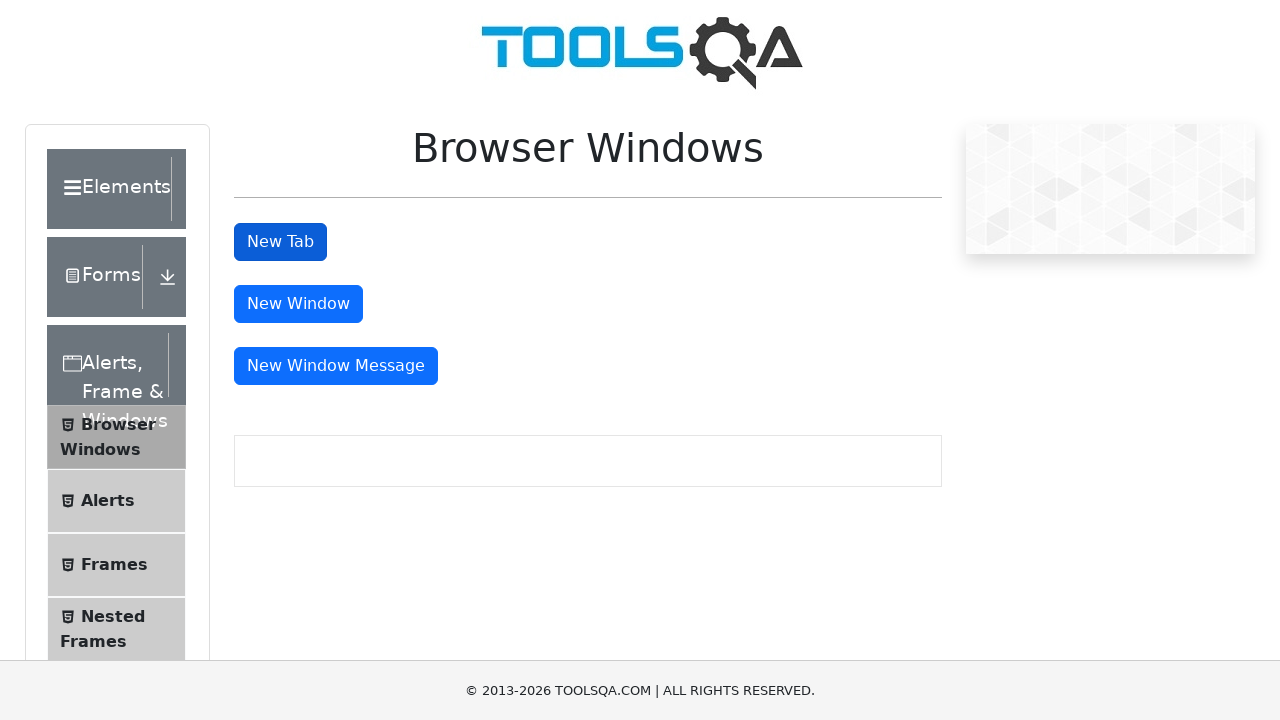

Got title of new page: ''
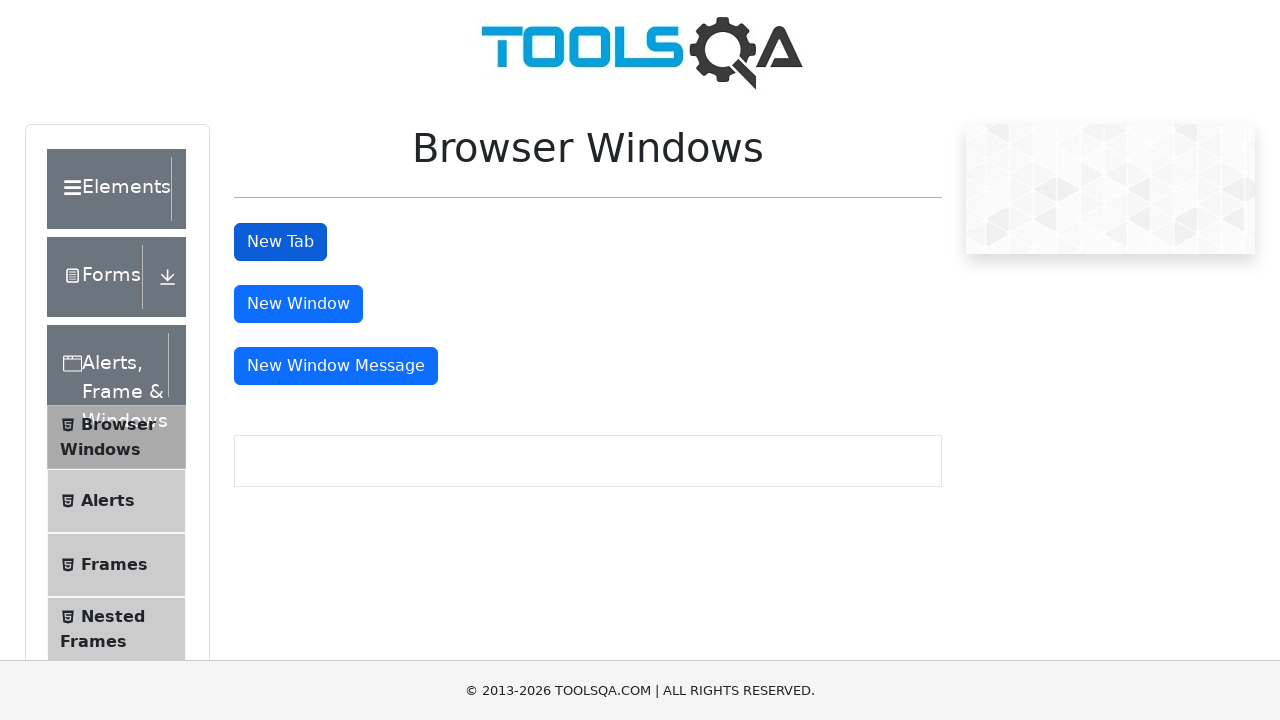

Switched back to original tab (index 0)
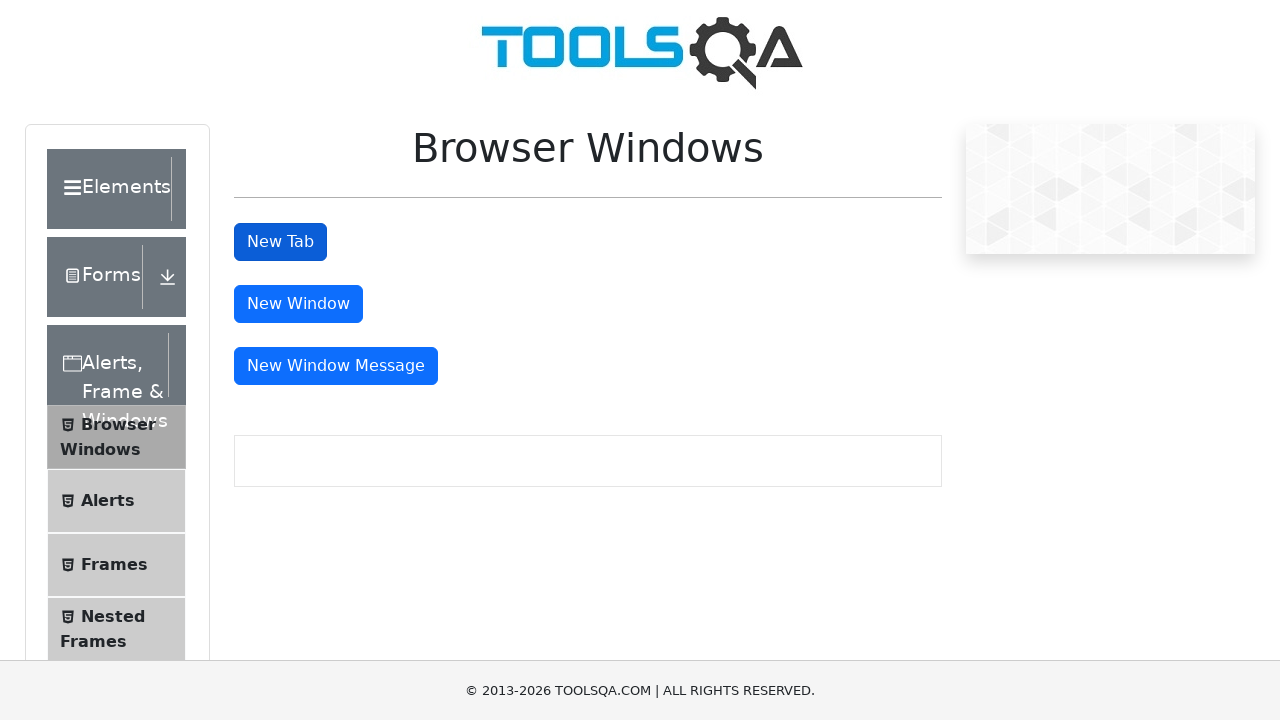

Got title of original page: 'demosite'
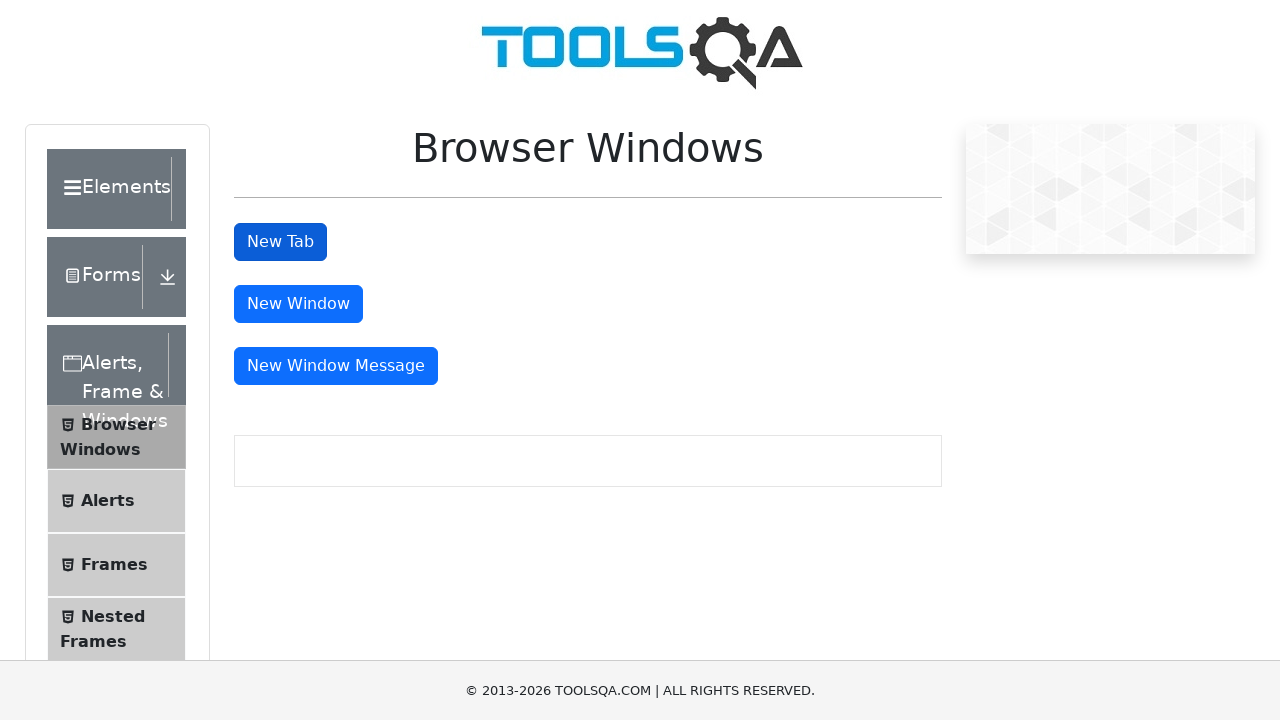

Closed new tab
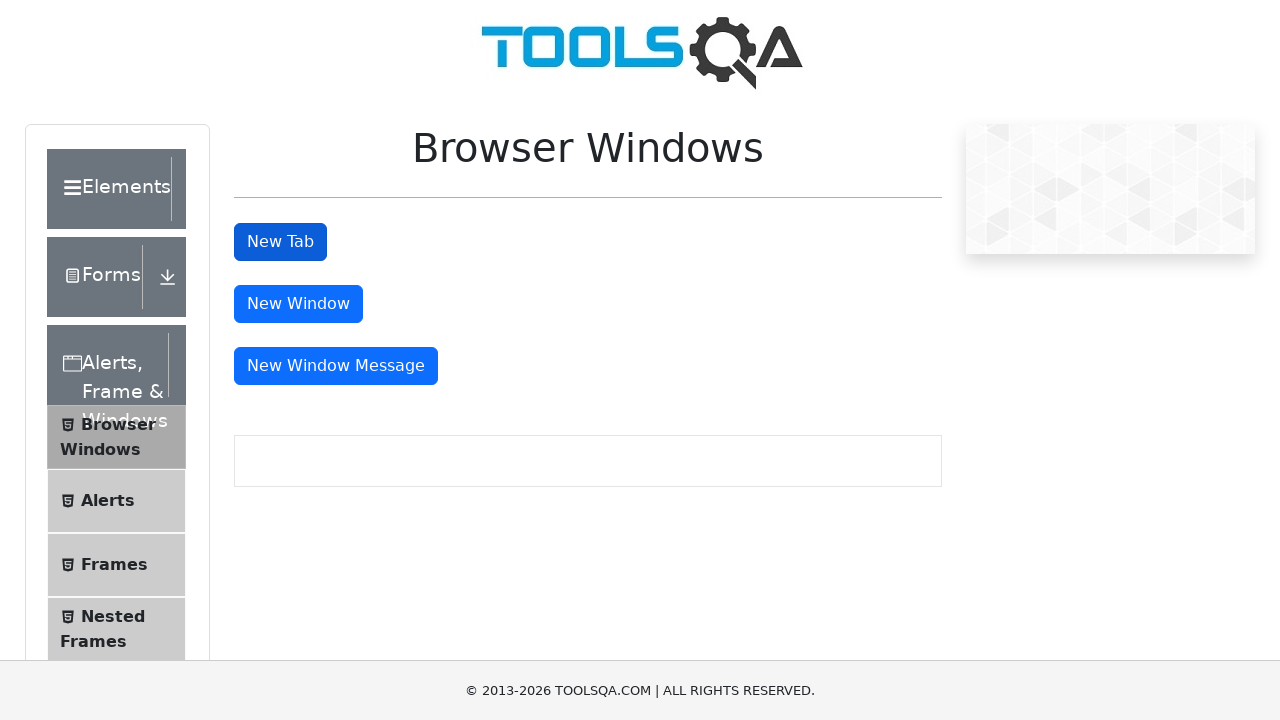

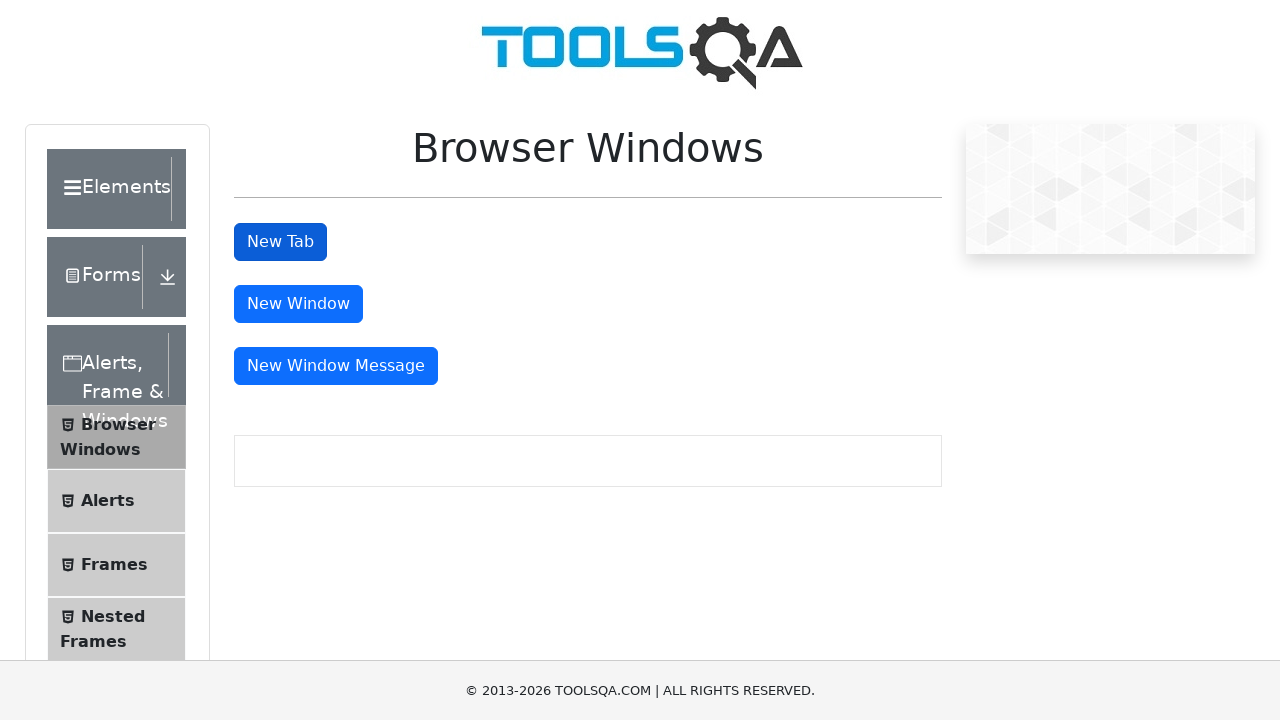